Tests drag and drop functionality on the jQuery UI demo page by dragging a source element and dropping it onto a target element within an iframe.

Starting URL: https://jqueryui.com/droppable/

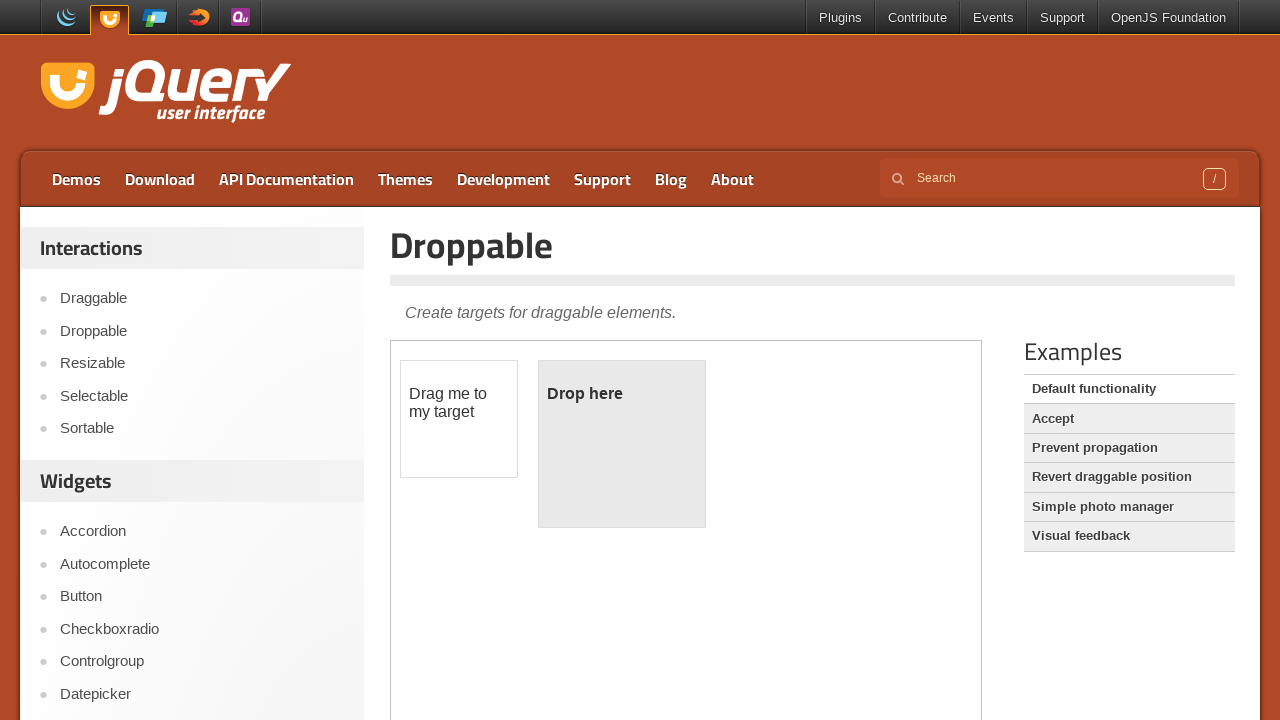

Navigated to jQuery UI droppable demo page
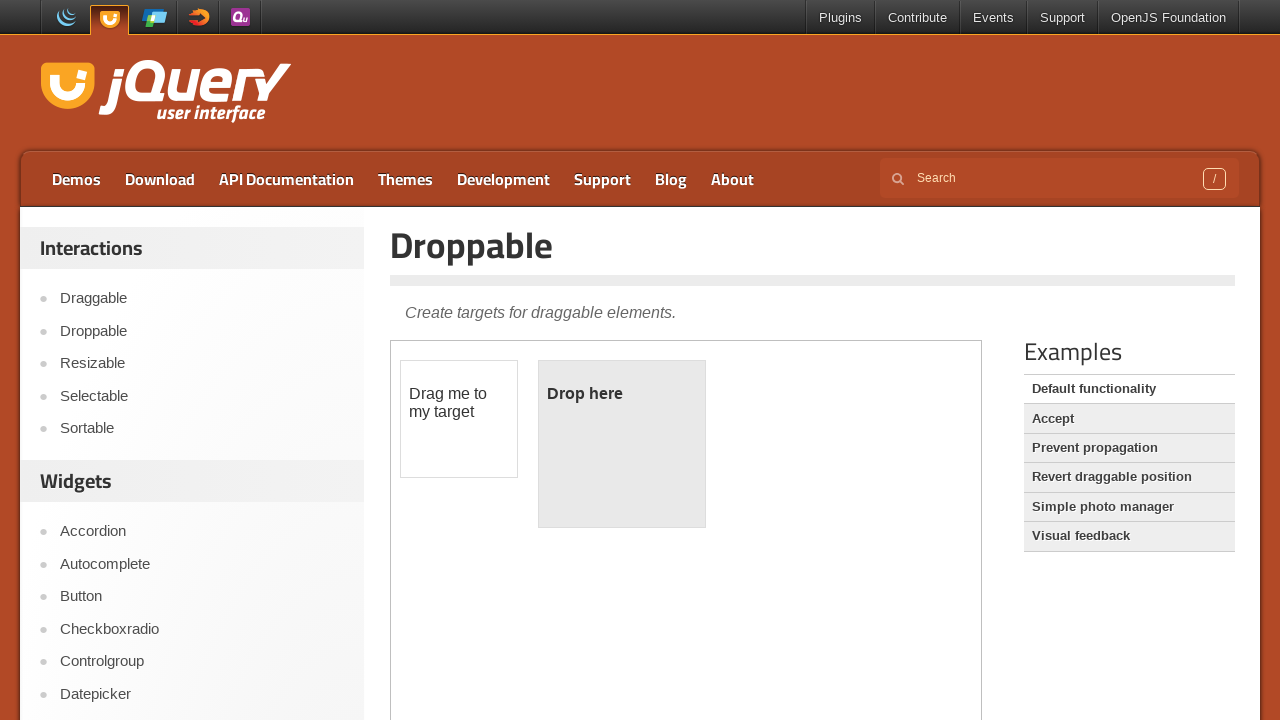

Located the iframe containing drag and drop elements
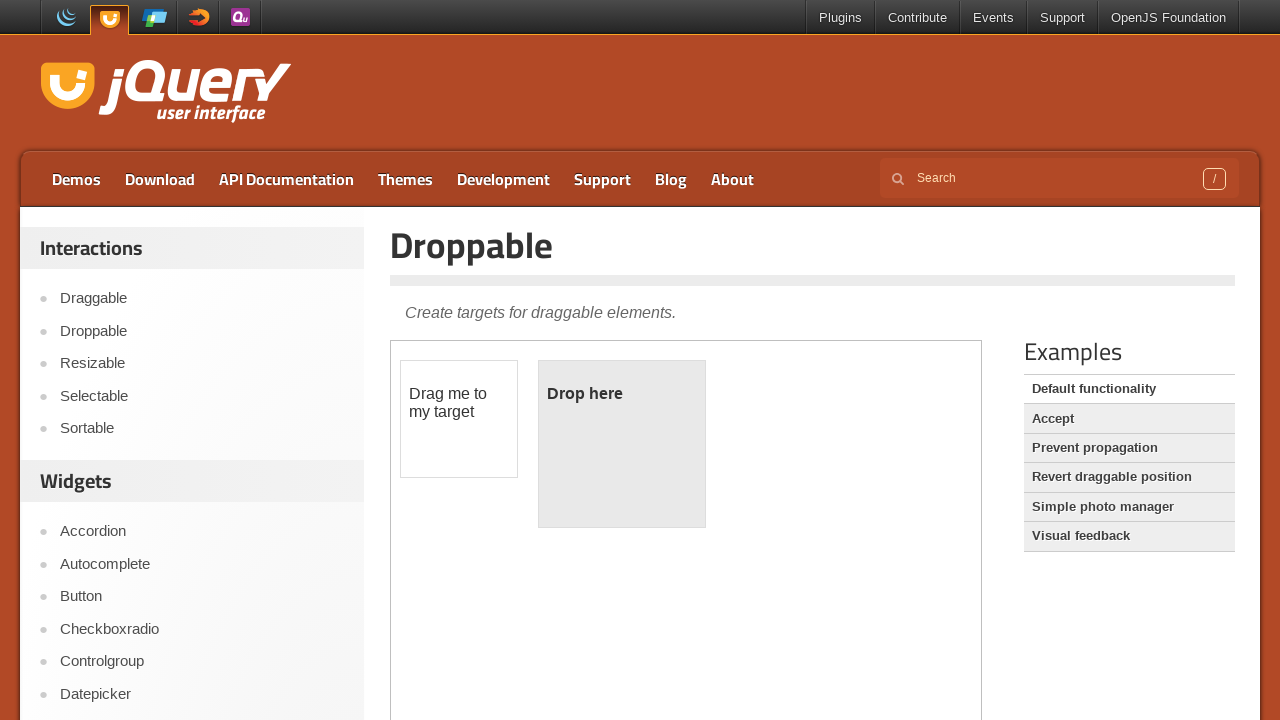

Located the draggable source element
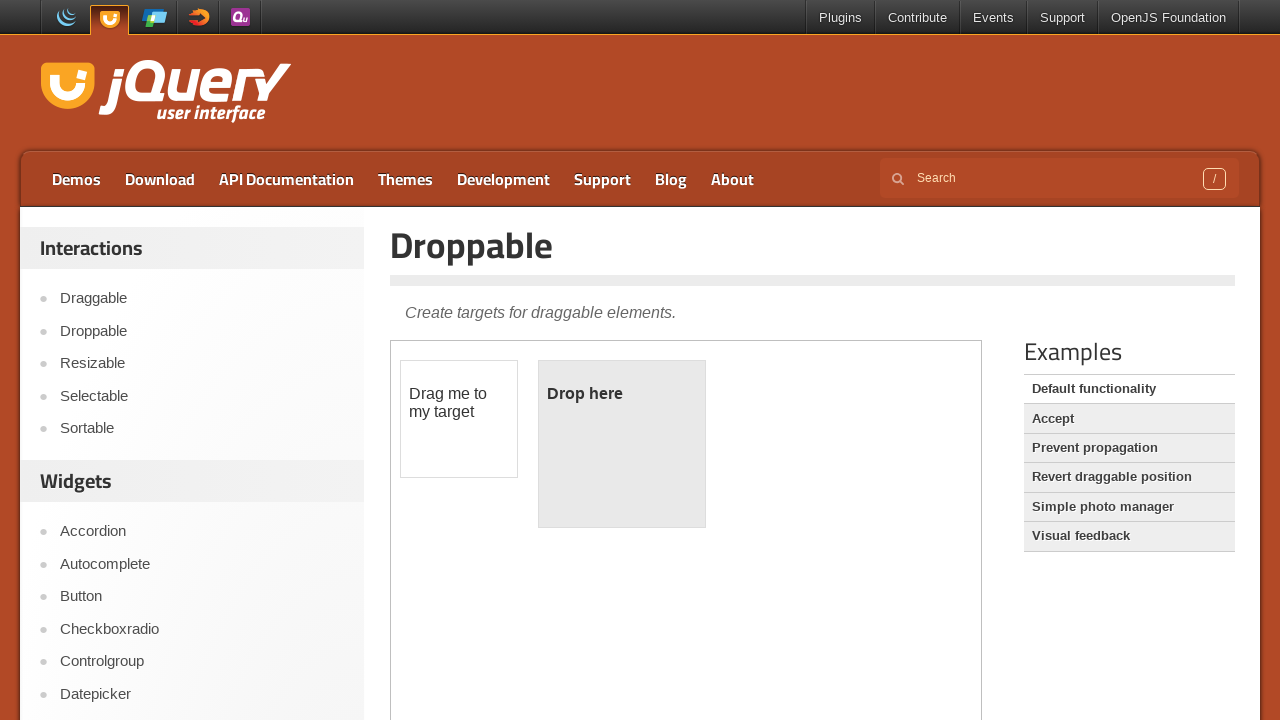

Located the droppable target element
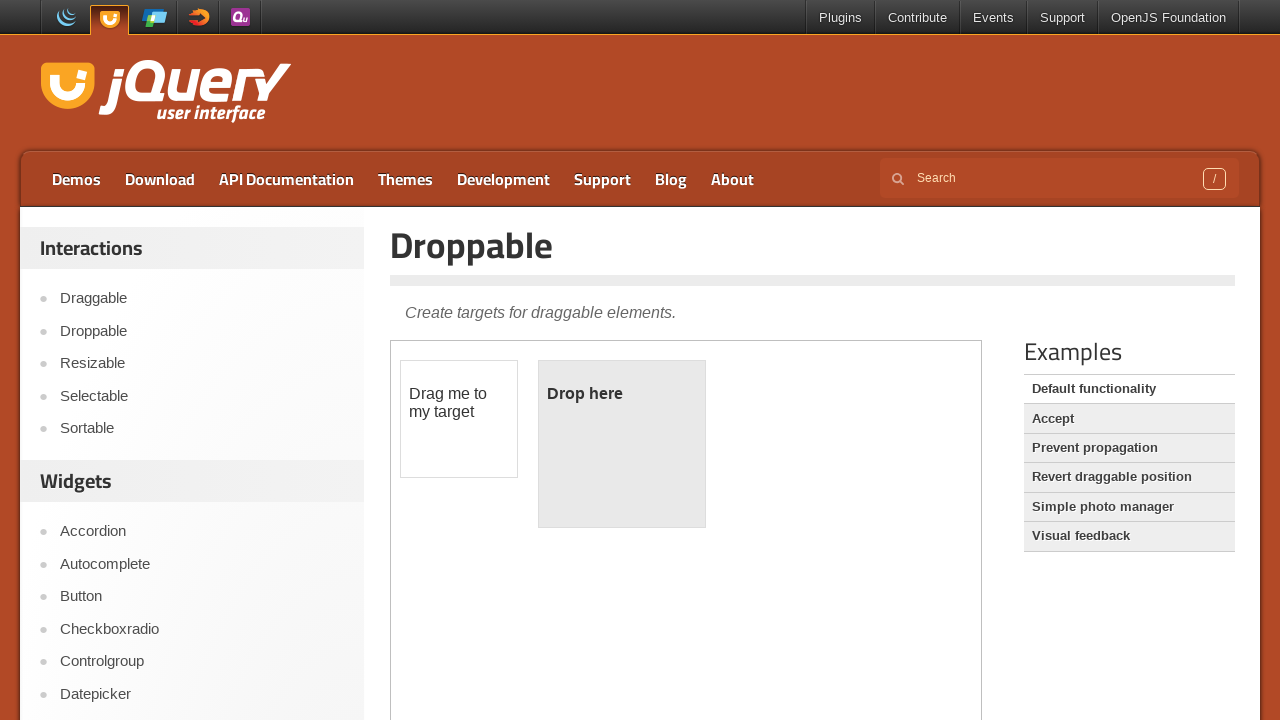

Dragged the source element to the target element at (622, 444)
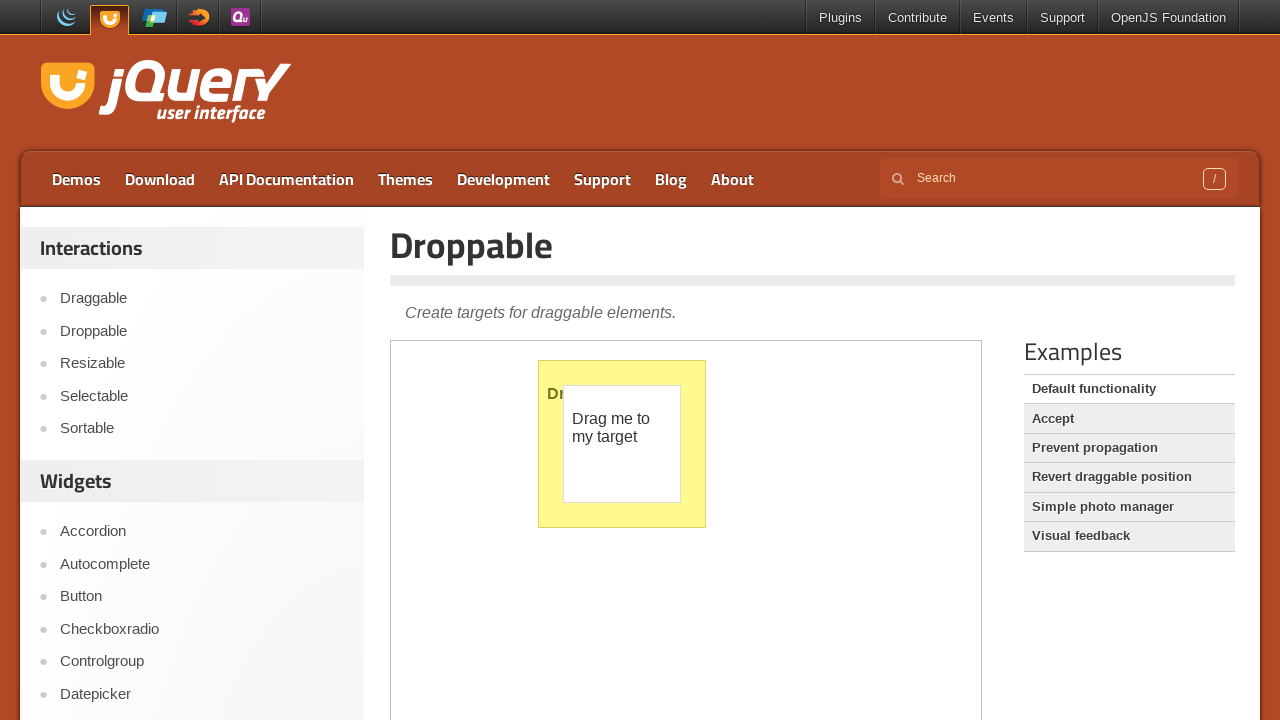

Verified drop was successful - target element now displays 'Dropped!'
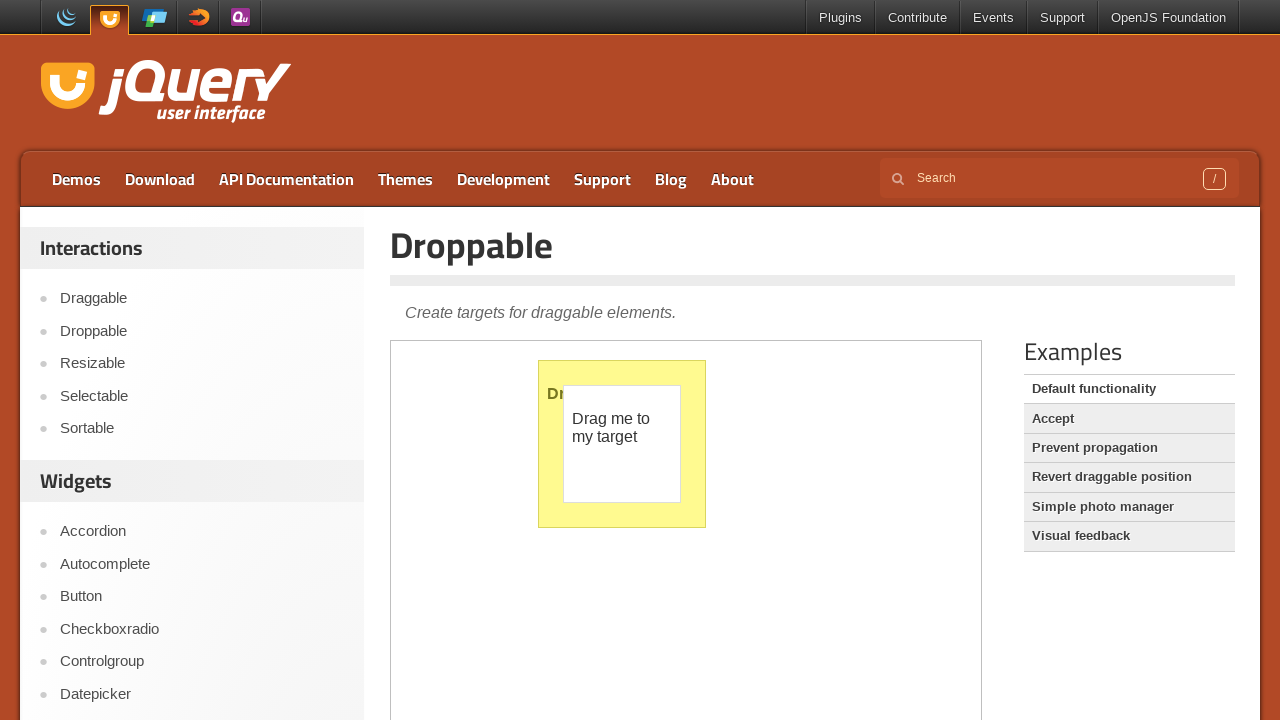

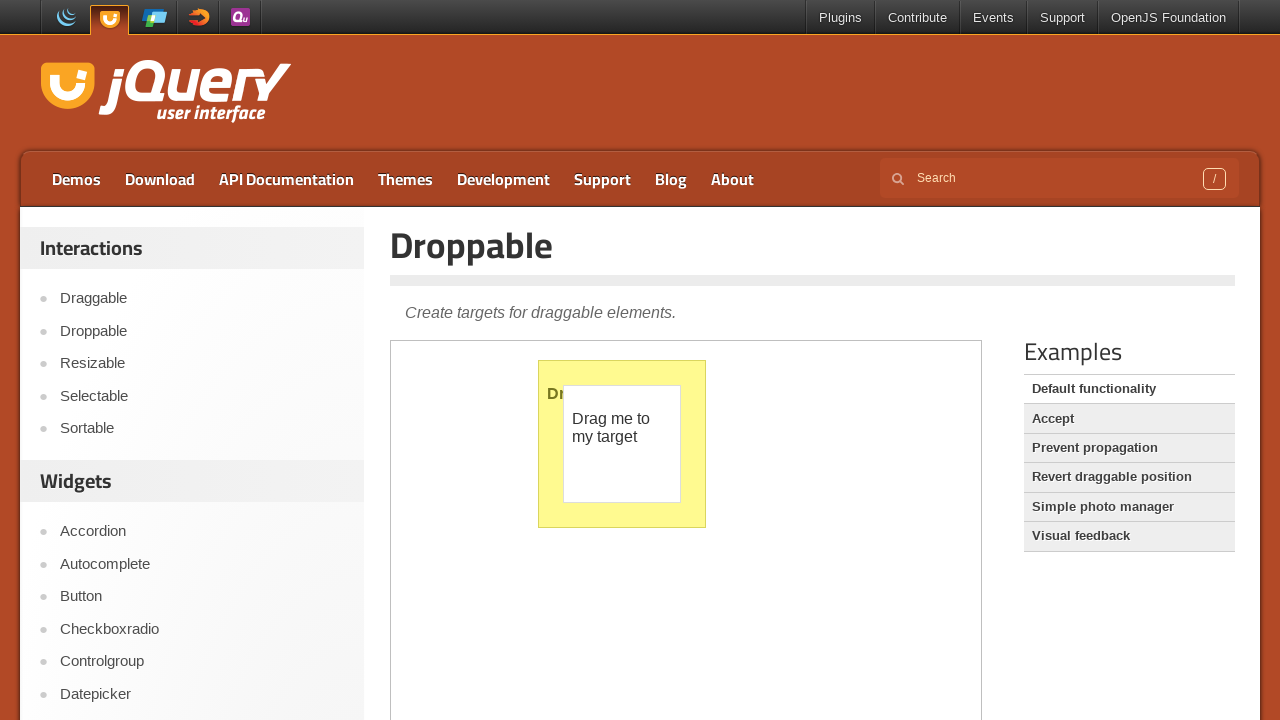